Navigates to a test page and demonstrates basic page loading and screenshot capability

Starting URL: https://testpages.herokuapp.com/styled/index.html

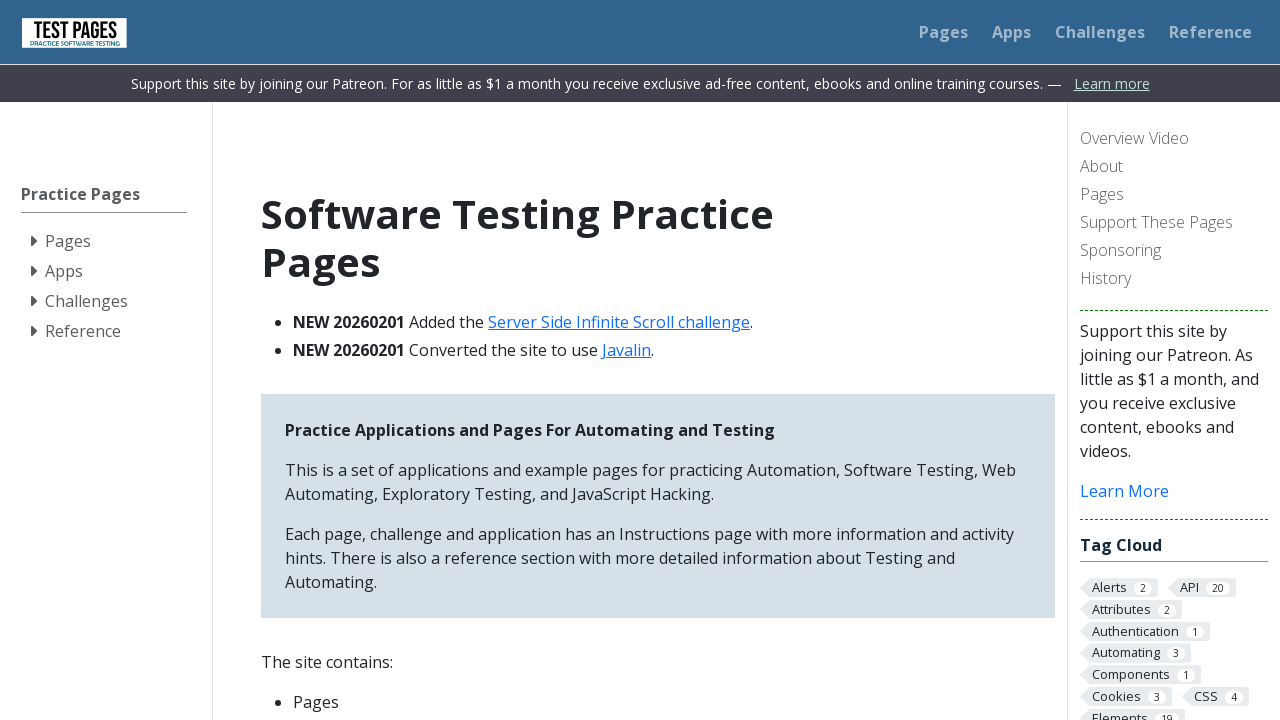

Captured screenshot of the loaded test page at https://testpages.herokuapp.com/styled/index.html
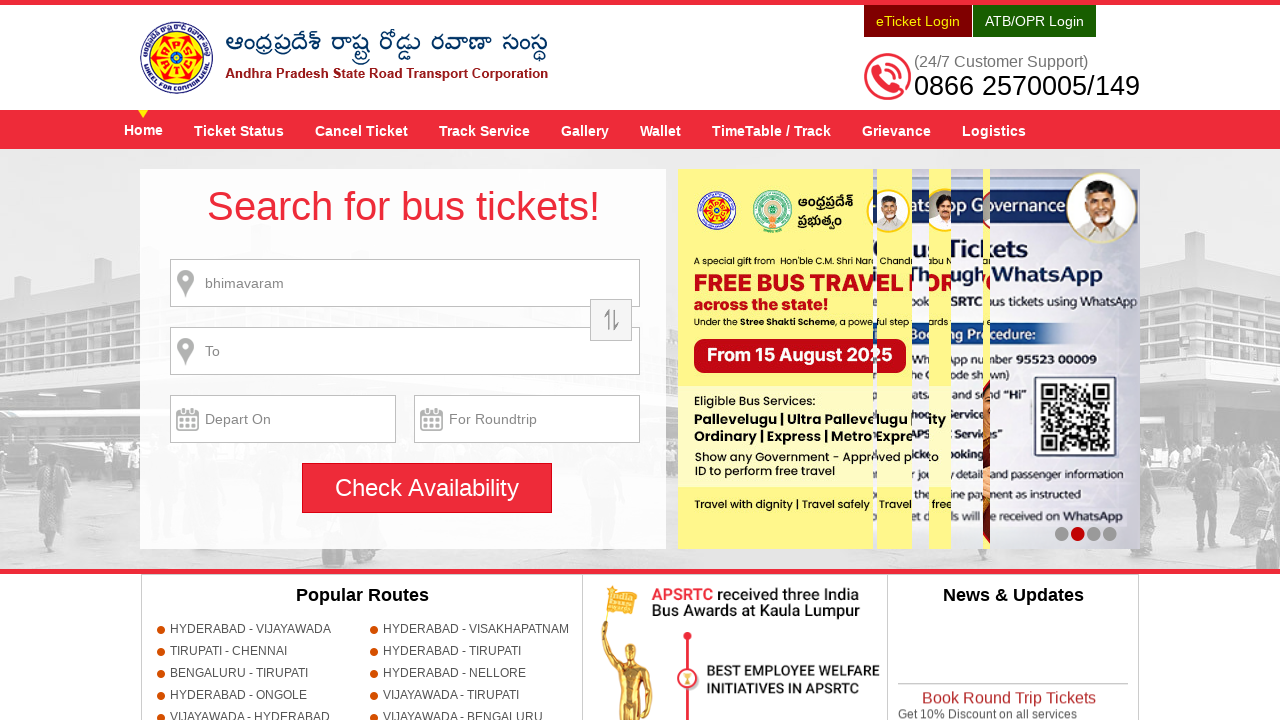

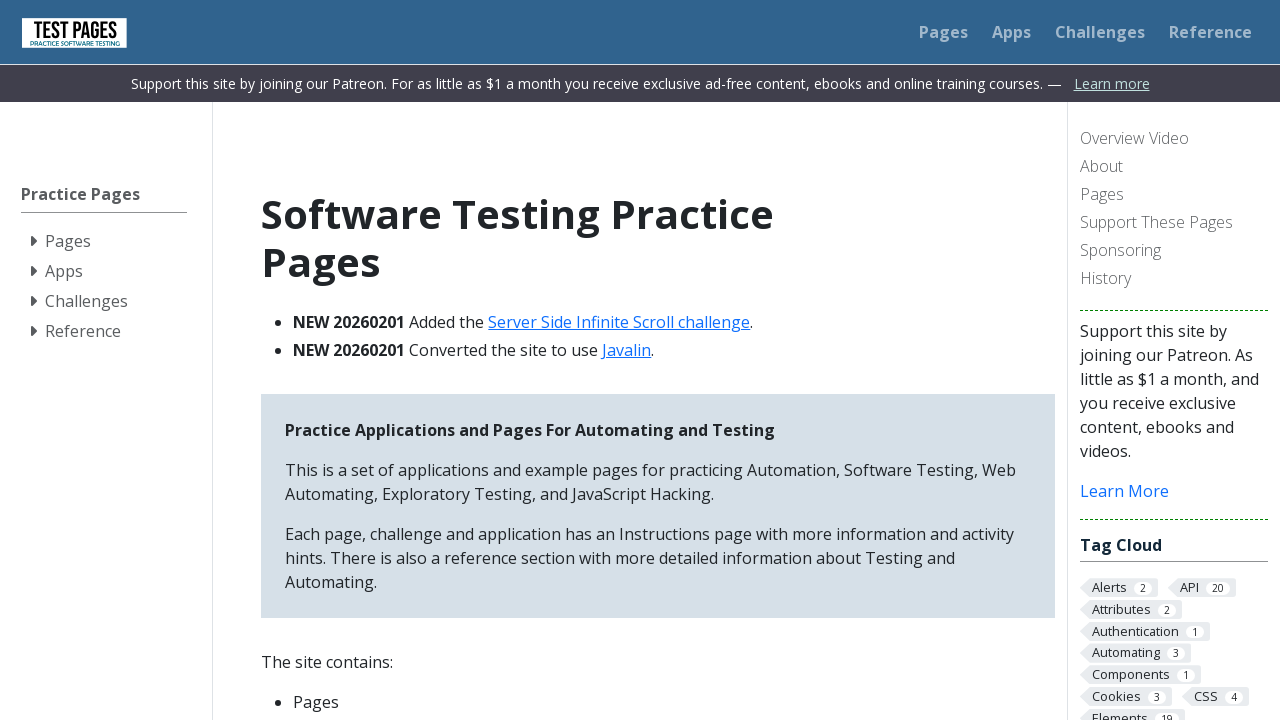